Tests editing a todo item by double-clicking, entering new text, and pressing Enter

Starting URL: https://demo.playwright.dev/todomvc

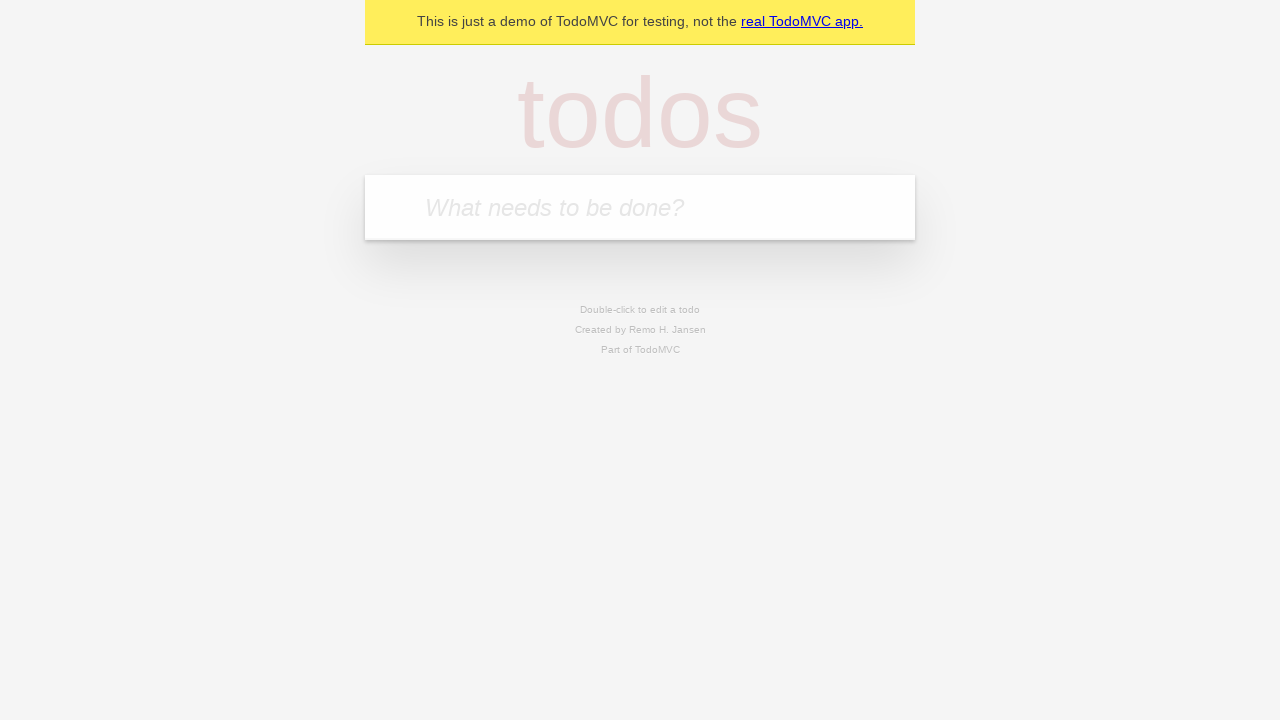

Filled todo input with 'buy some cheese' on internal:attr=[placeholder="What needs to be done?"i]
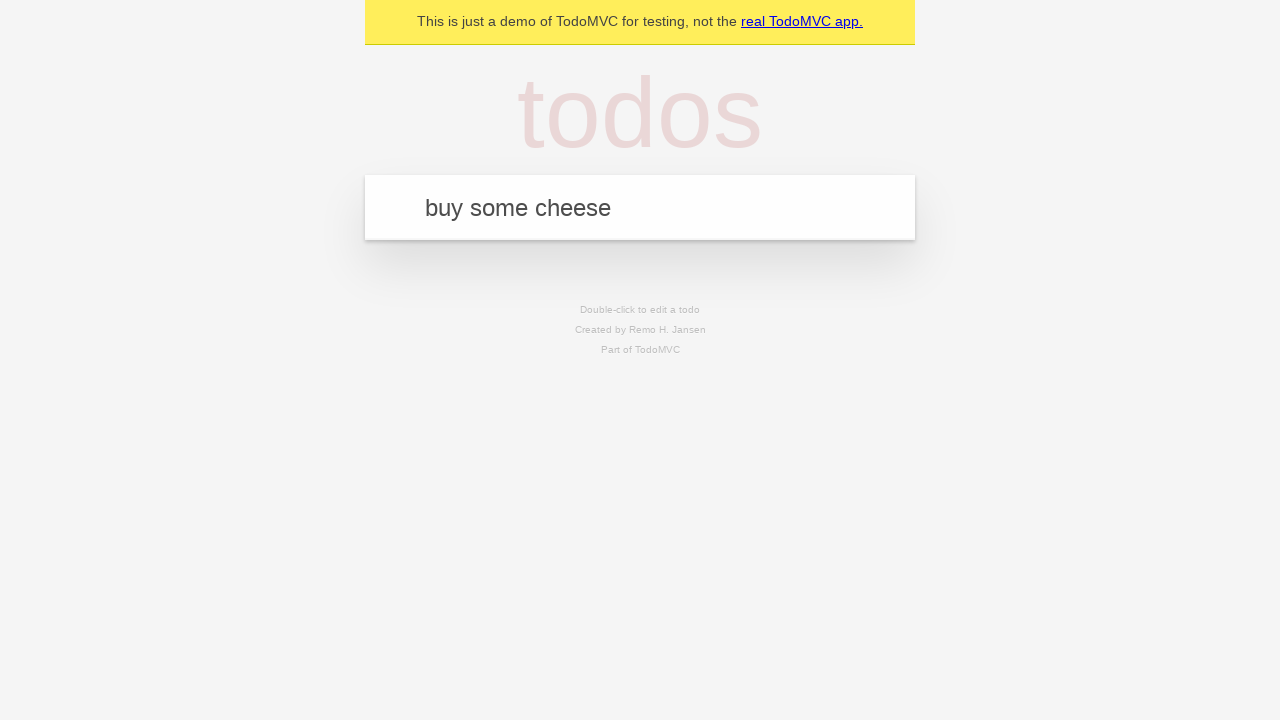

Pressed Enter to create todo 'buy some cheese' on internal:attr=[placeholder="What needs to be done?"i]
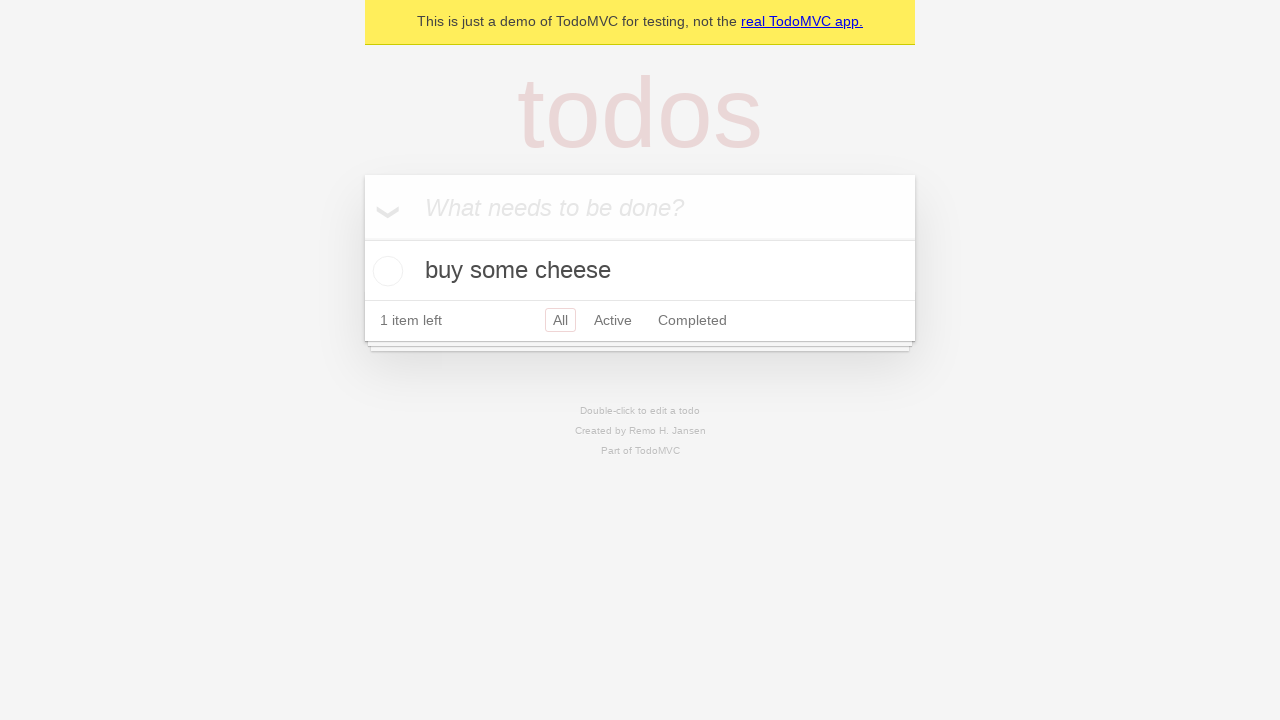

Filled todo input with 'feed the cat' on internal:attr=[placeholder="What needs to be done?"i]
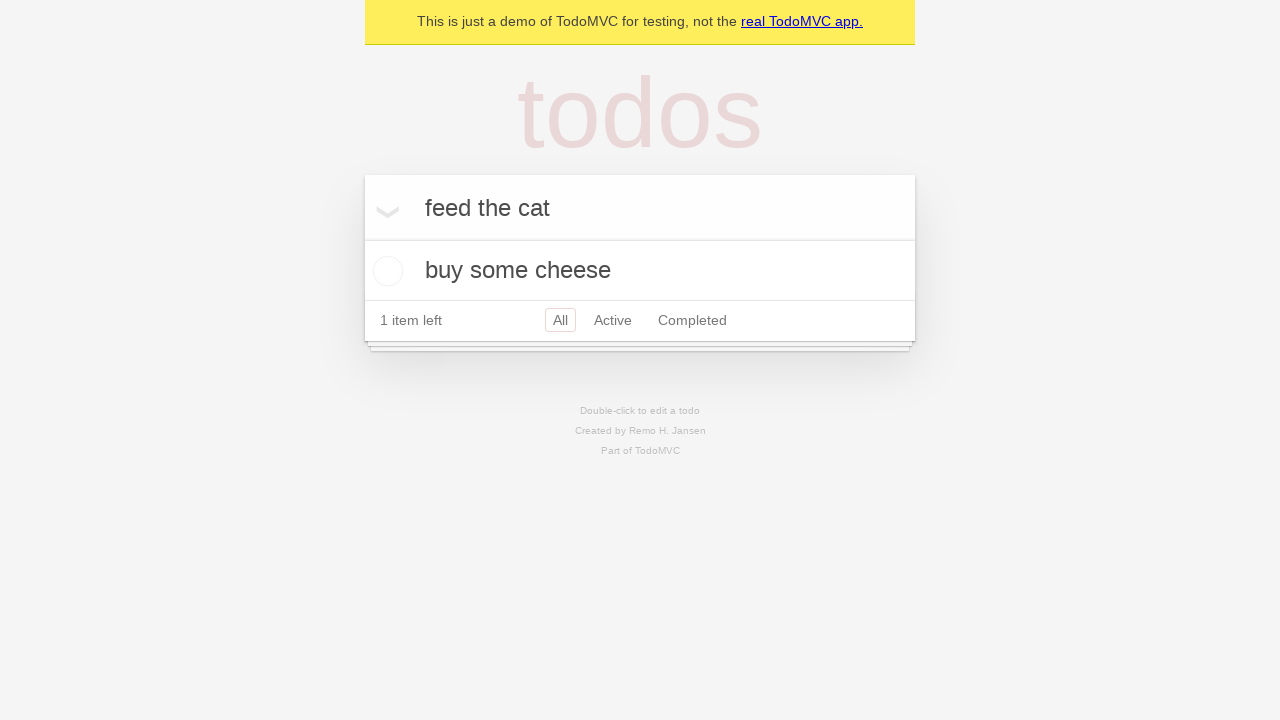

Pressed Enter to create todo 'feed the cat' on internal:attr=[placeholder="What needs to be done?"i]
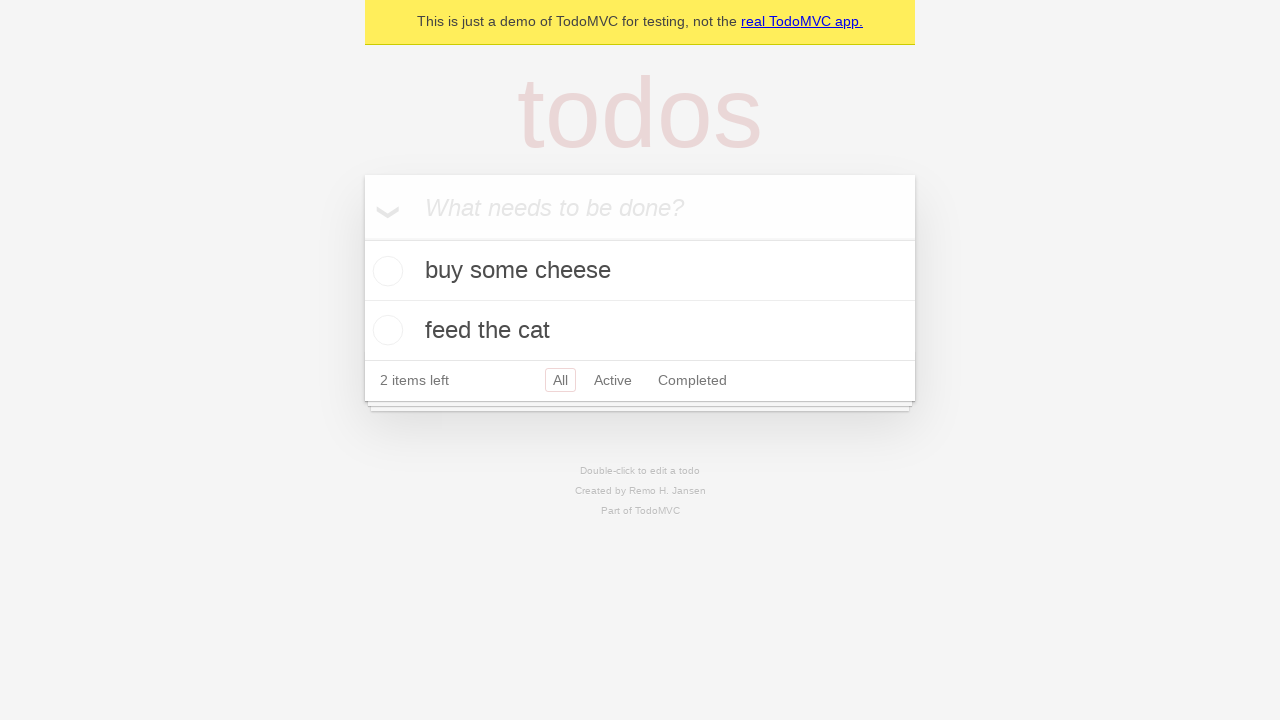

Filled todo input with 'book a doctors appointment' on internal:attr=[placeholder="What needs to be done?"i]
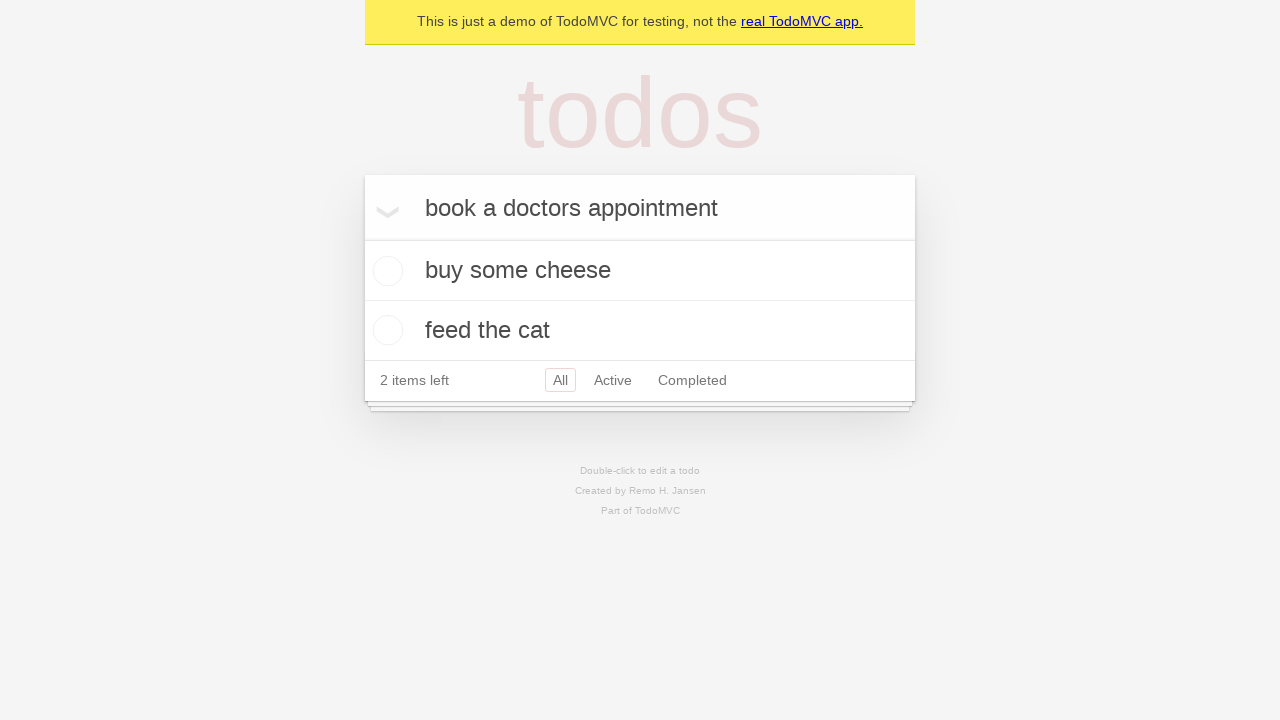

Pressed Enter to create todo 'book a doctors appointment' on internal:attr=[placeholder="What needs to be done?"i]
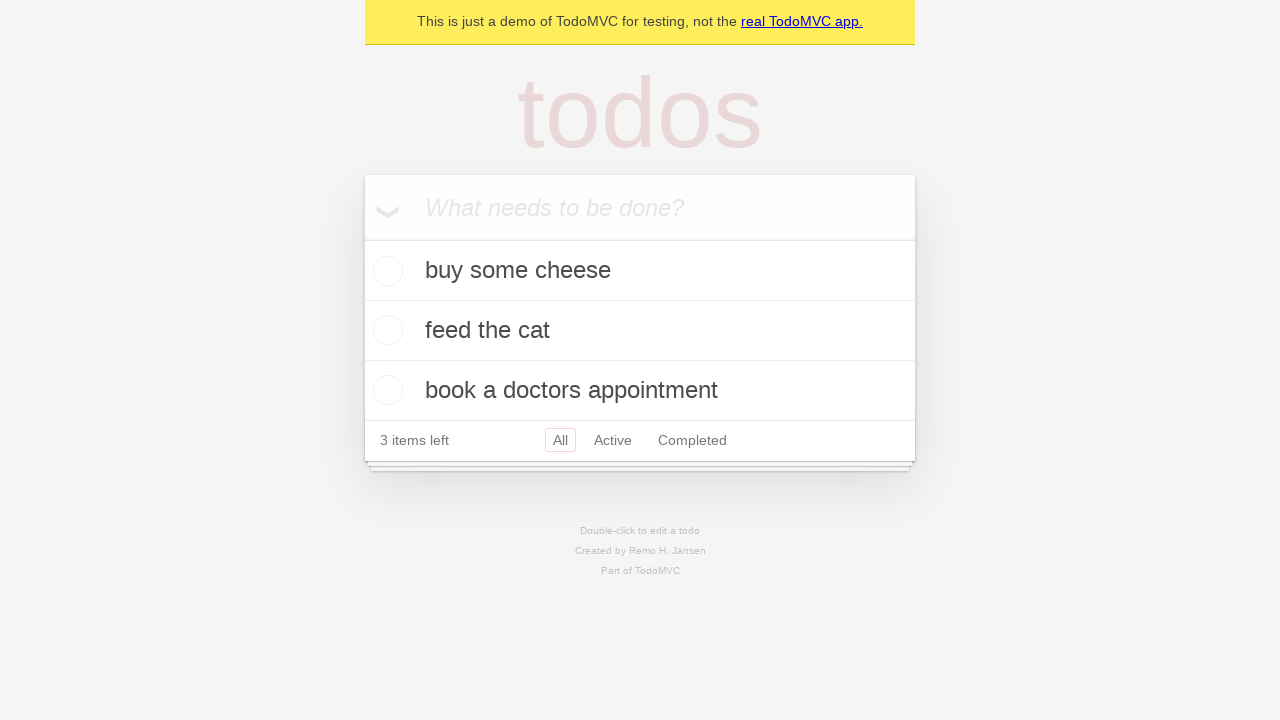

Waited for all 3 todo items to load
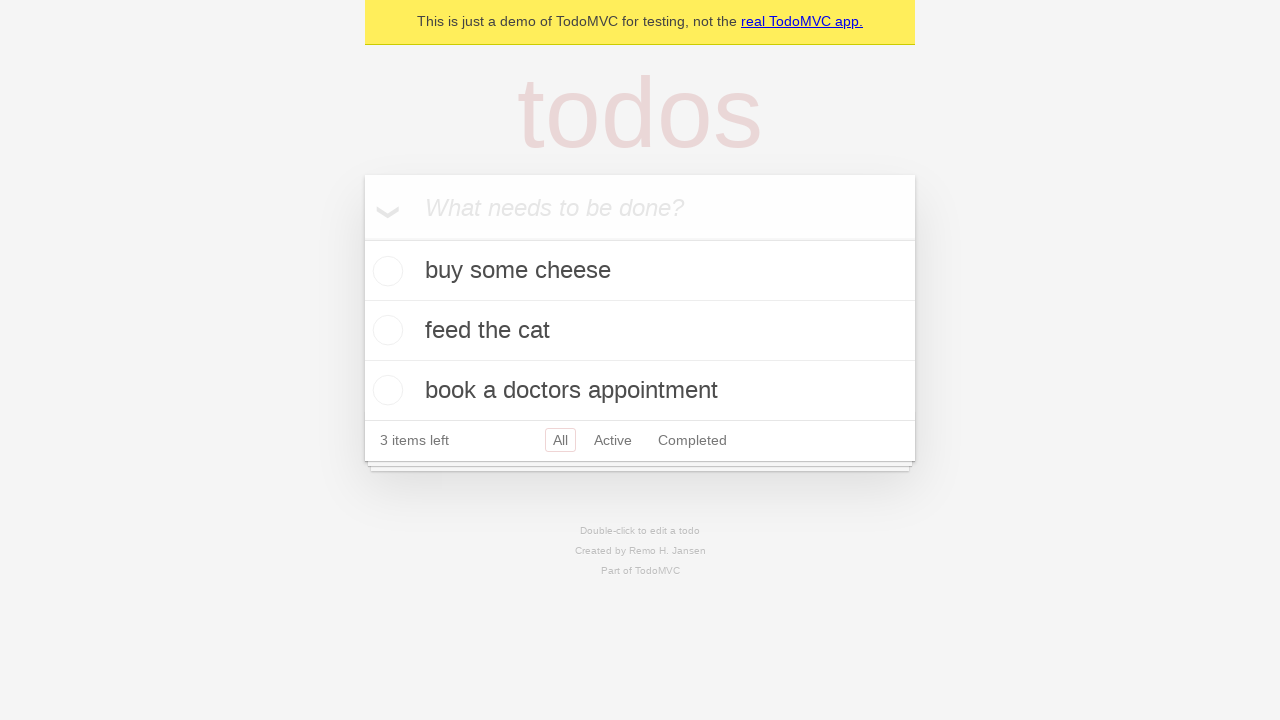

Double-clicked second todo item to enter edit mode at (640, 331) on [data-testid='todo-item'] >> nth=1
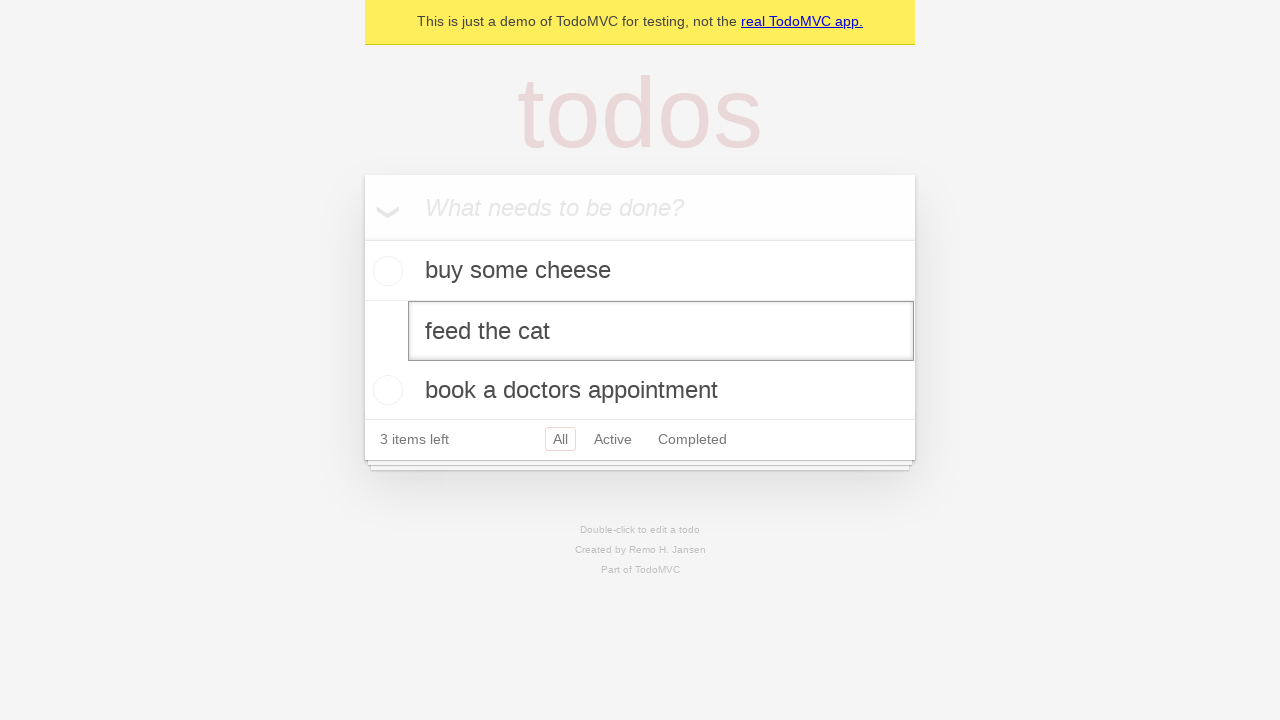

Filled edit textbox with new todo text 'buy some sausages' on [data-testid='todo-item'] >> nth=1 >> internal:role=textbox[name="Edit"i]
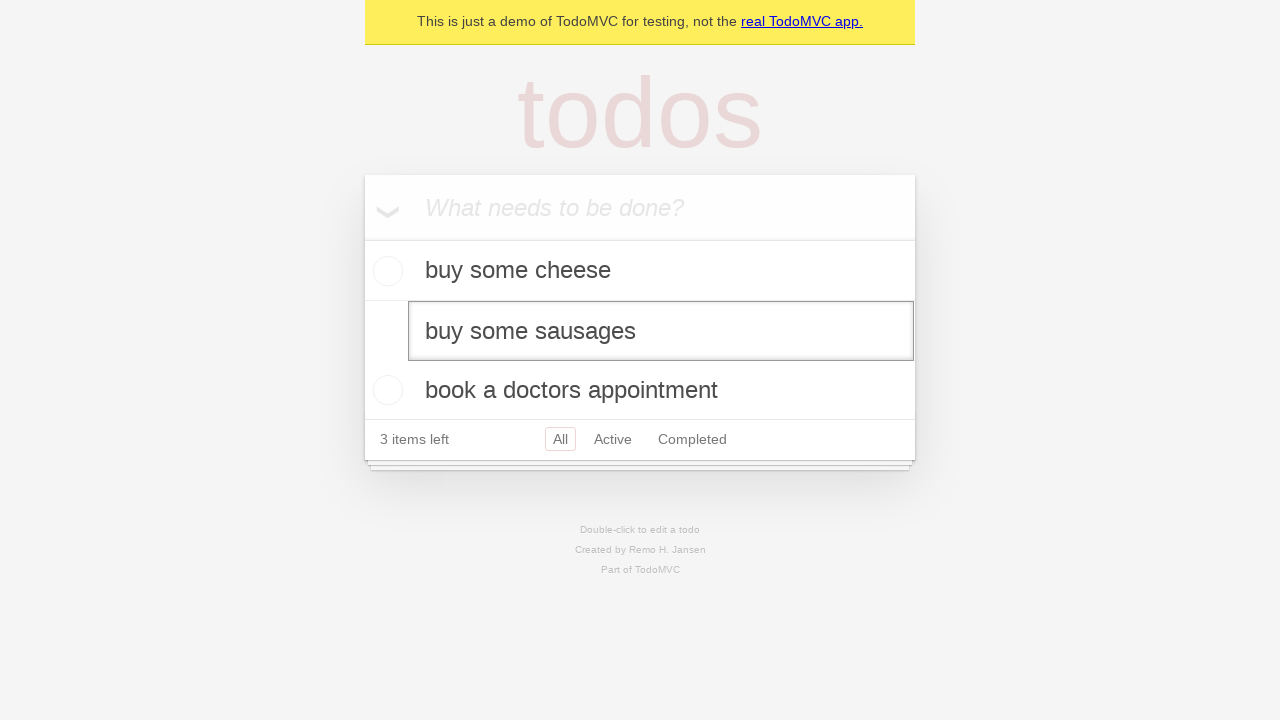

Pressed Enter to save edited todo item on [data-testid='todo-item'] >> nth=1 >> internal:role=textbox[name="Edit"i]
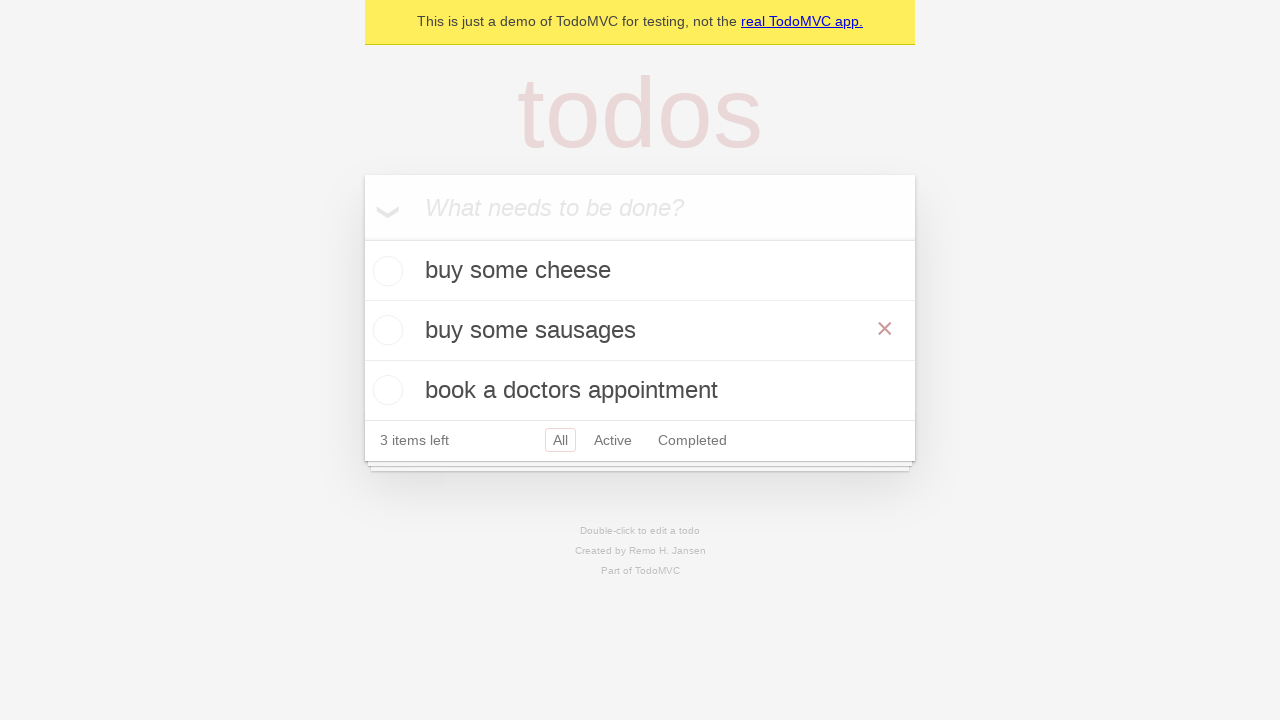

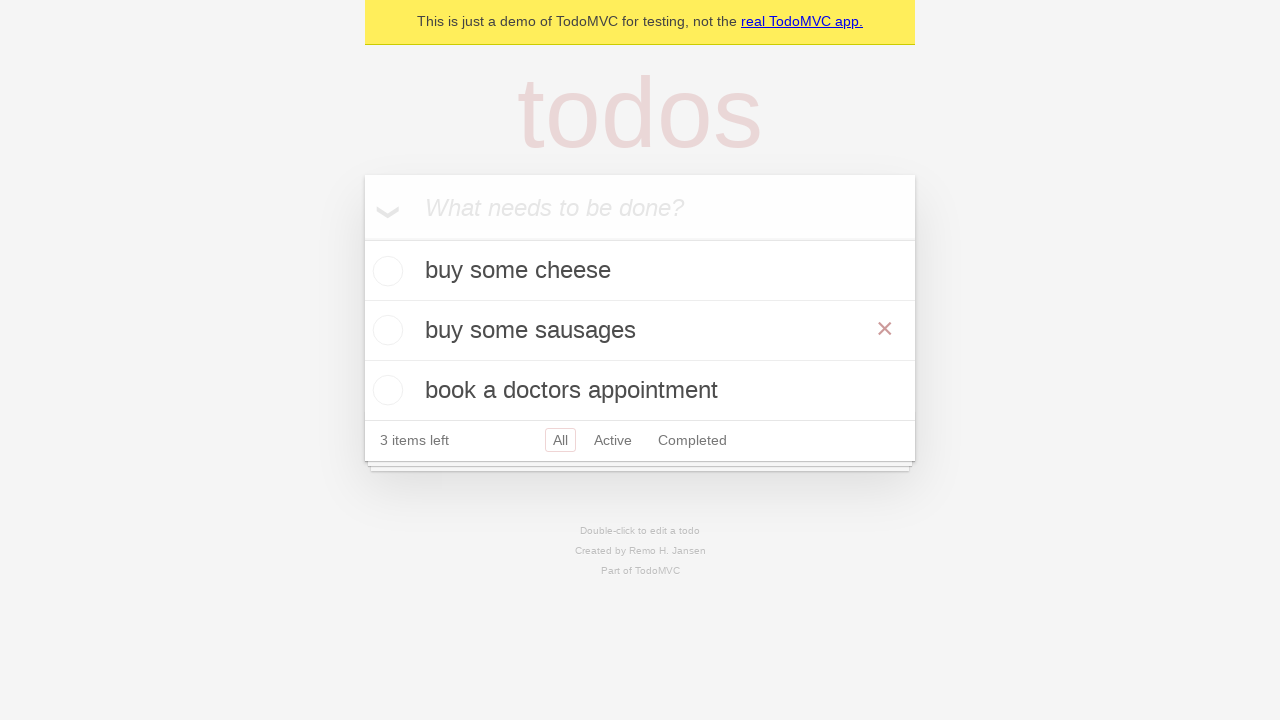